Tests the Add/Remove Elements functionality by clicking the Add Element button, verifying the Delete button appears, clicking Delete, and verifying the page heading is still visible.

Starting URL: https://the-internet.herokuapp.com/add_remove_elements/

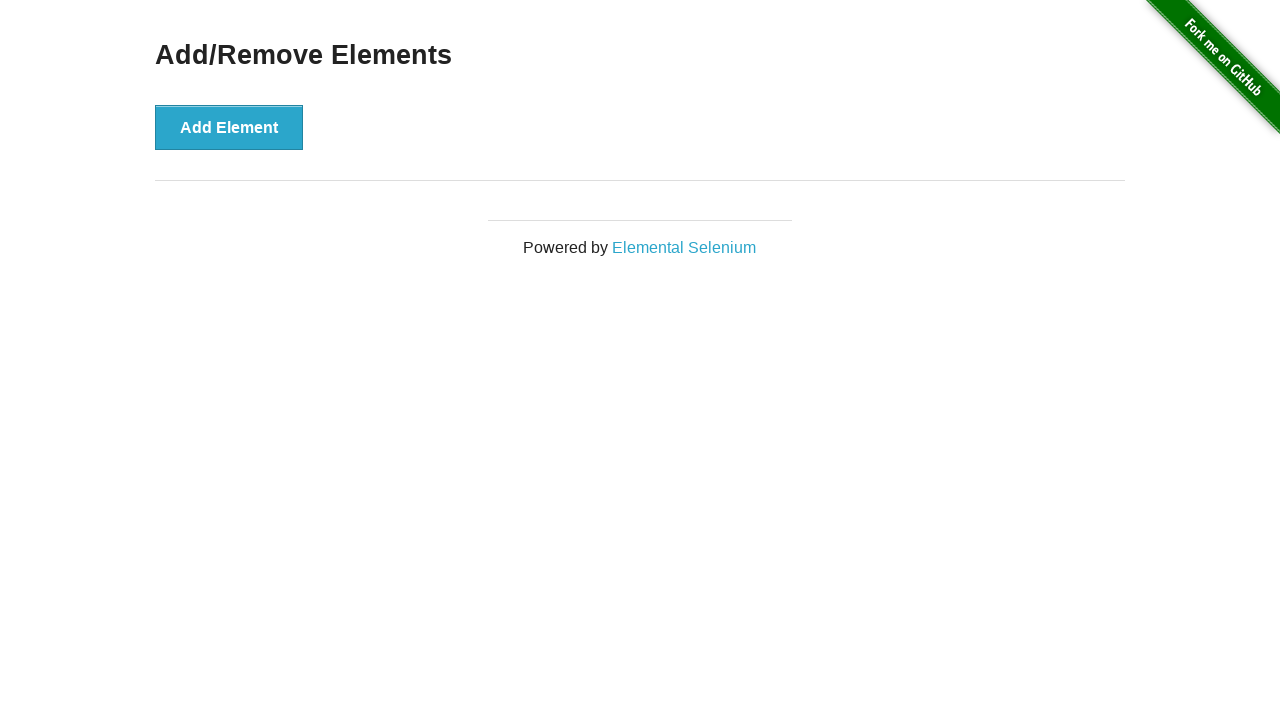

Clicked the Add Element button at (229, 127) on xpath=//*[text()='Add Element']
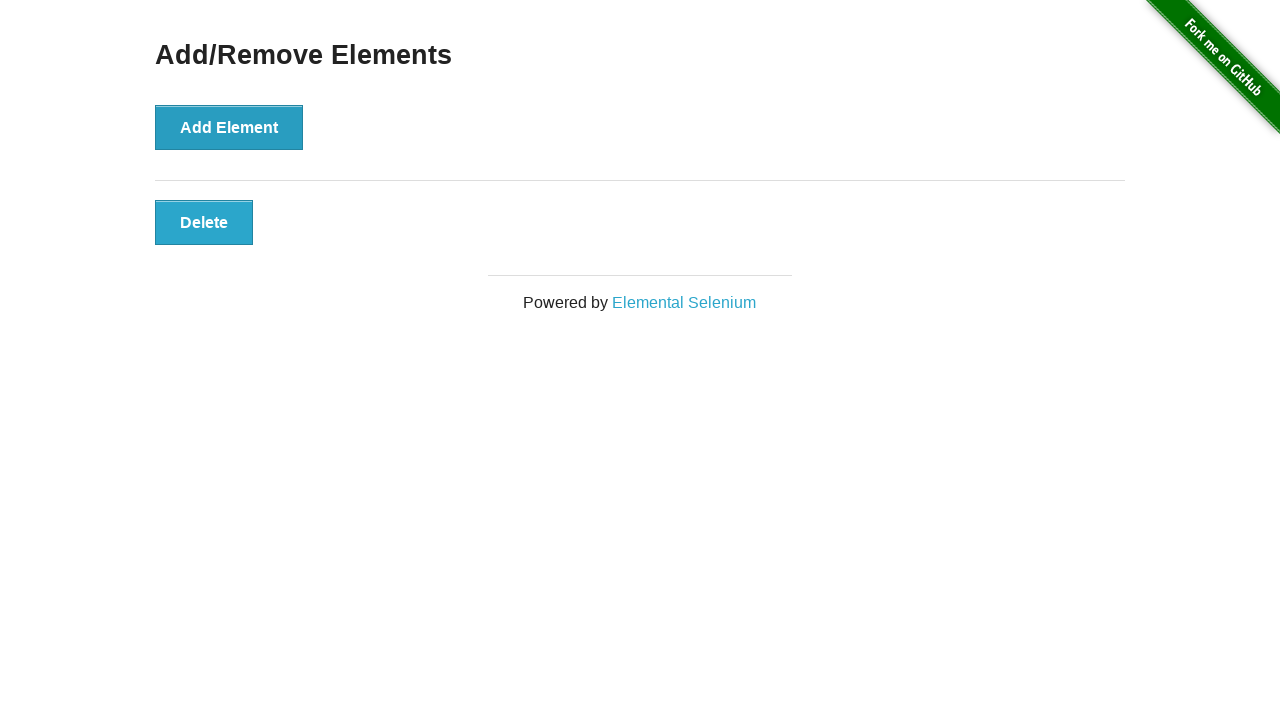

Waited for Delete button to appear
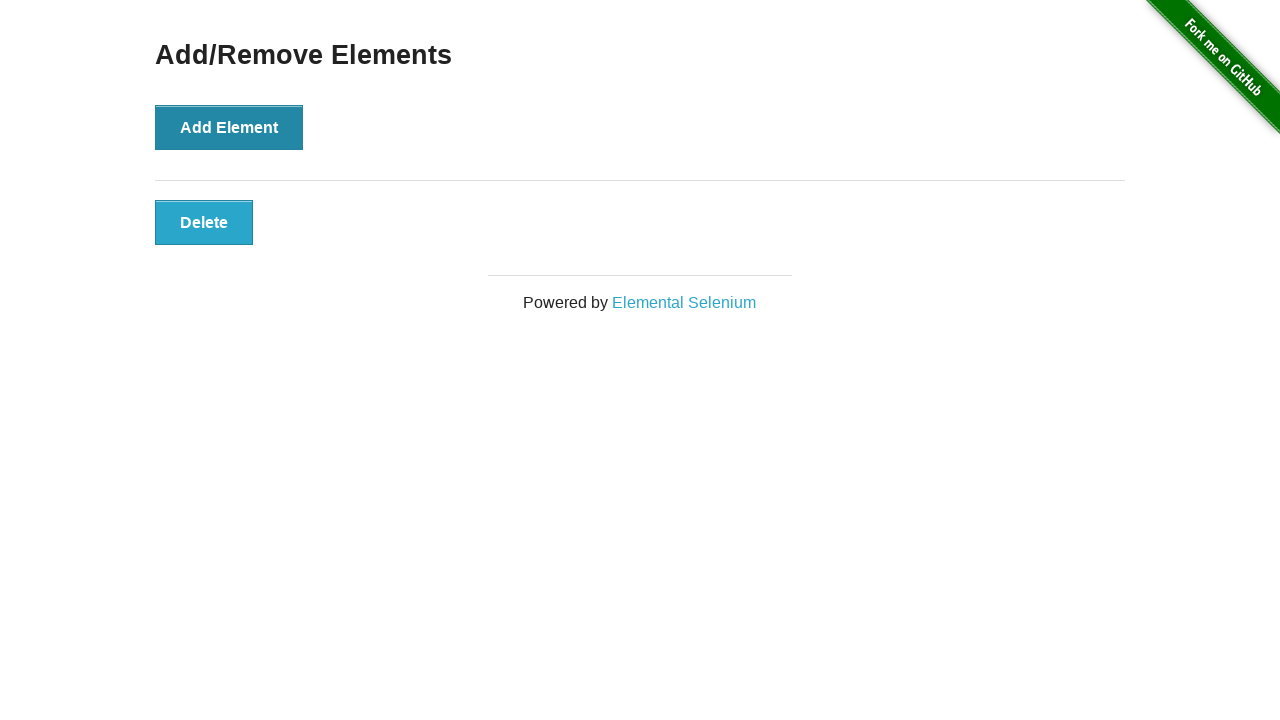

Located the Delete button
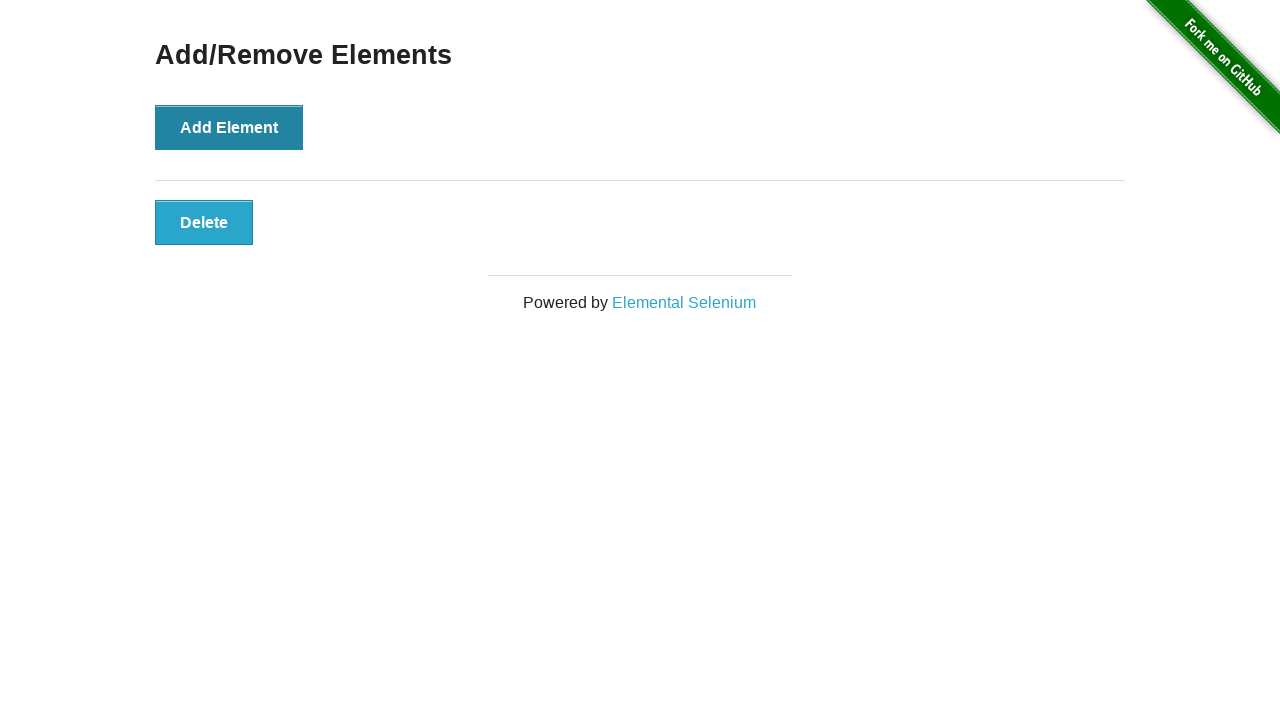

Verified Delete button is visible
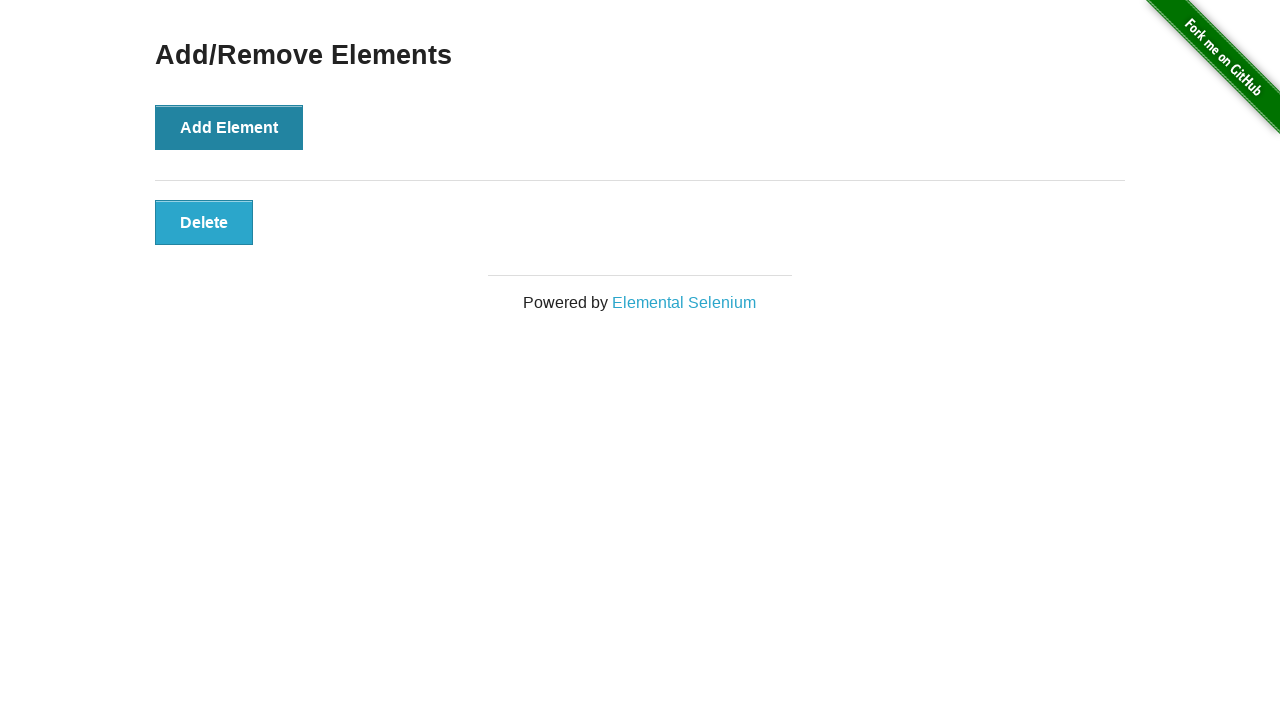

Clicked the Delete button at (204, 222) on xpath=//*[@onclick='deleteElement()']
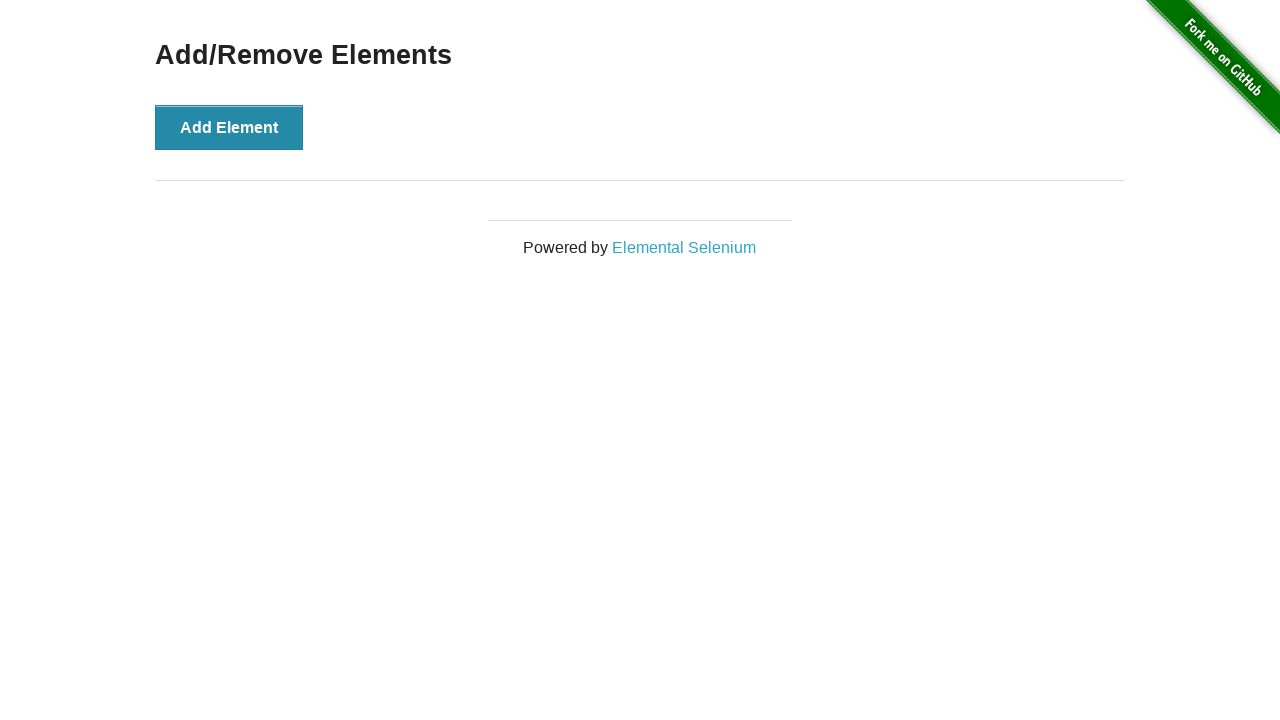

Located the Add/Remove Elements heading
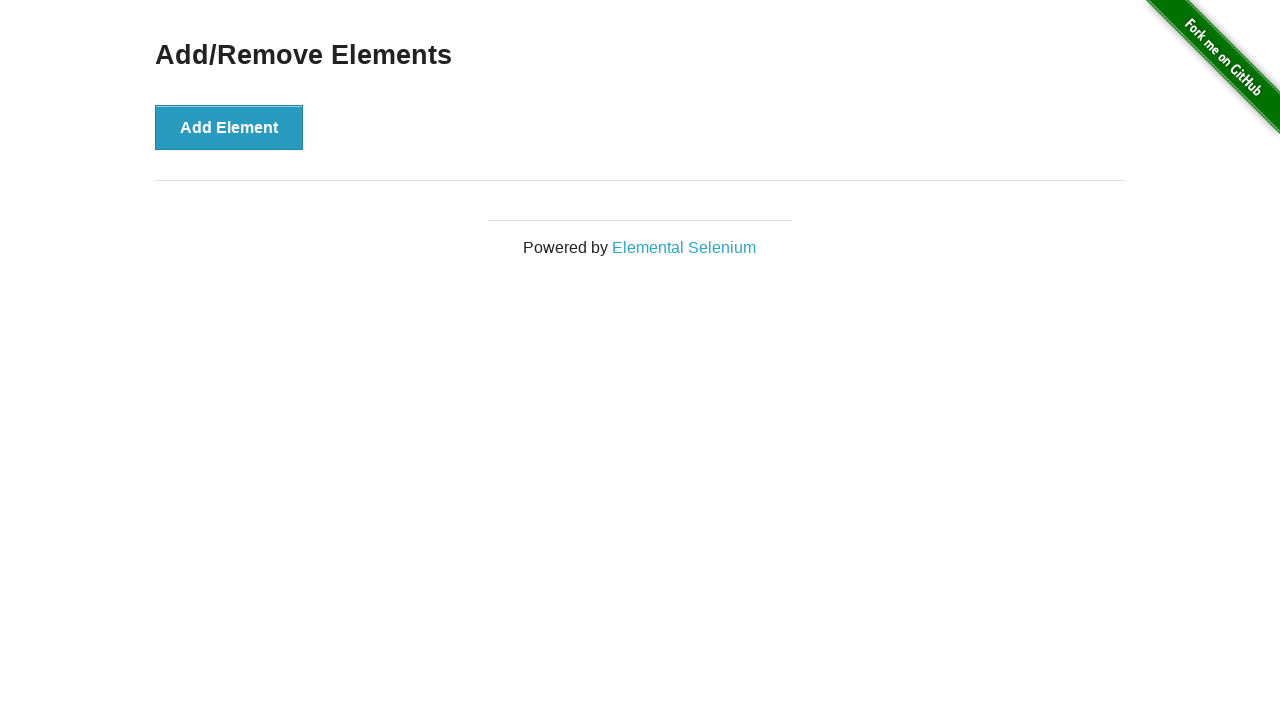

Verified Add/Remove Elements heading is still visible
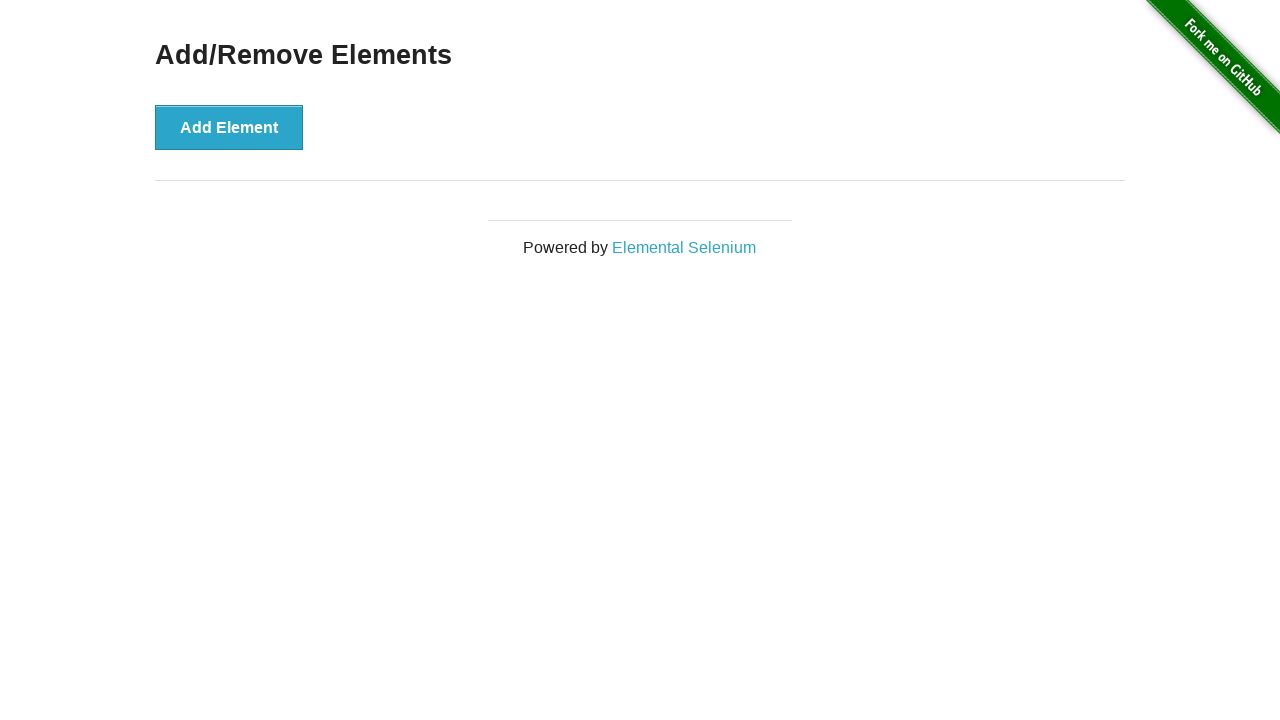

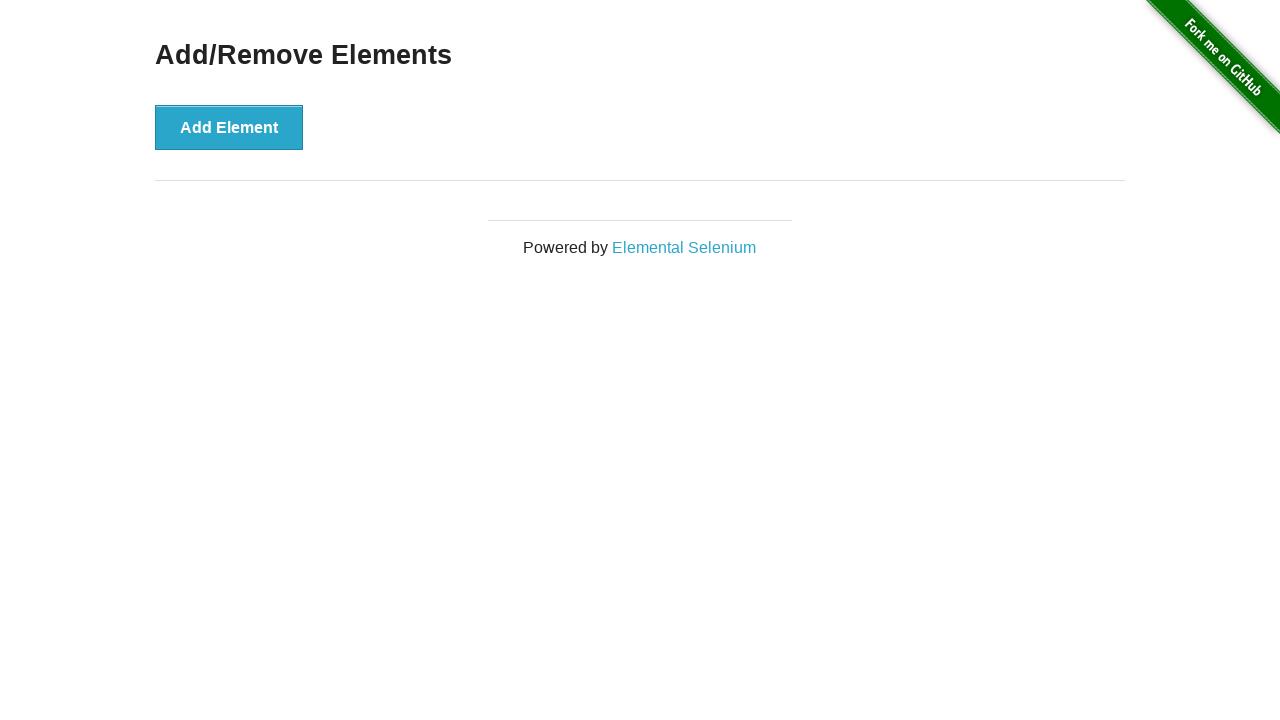